Navigates to the Selenium practice page on TutorialsPoint and verifies the page loads successfully by waiting for content.

Starting URL: https://www.tutorialspoint.com/selenium/practice/selenium_automation_practice.php

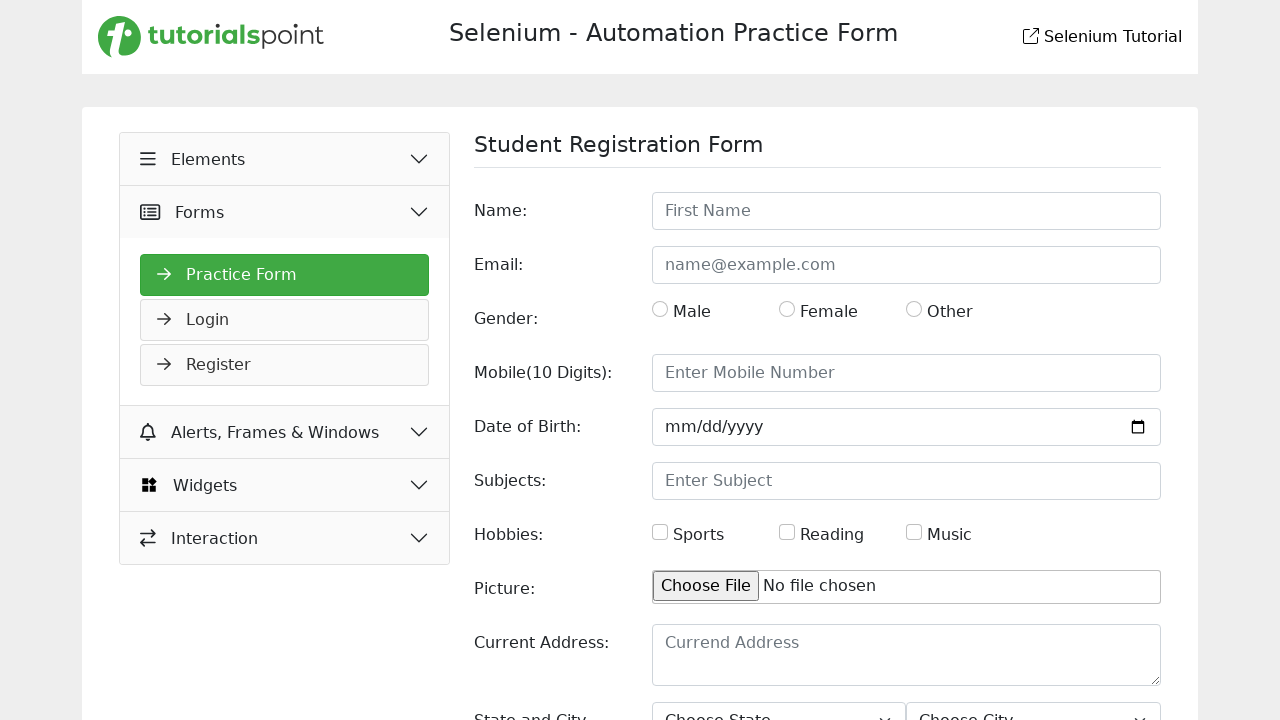

Navigated to Selenium practice page on TutorialsPoint
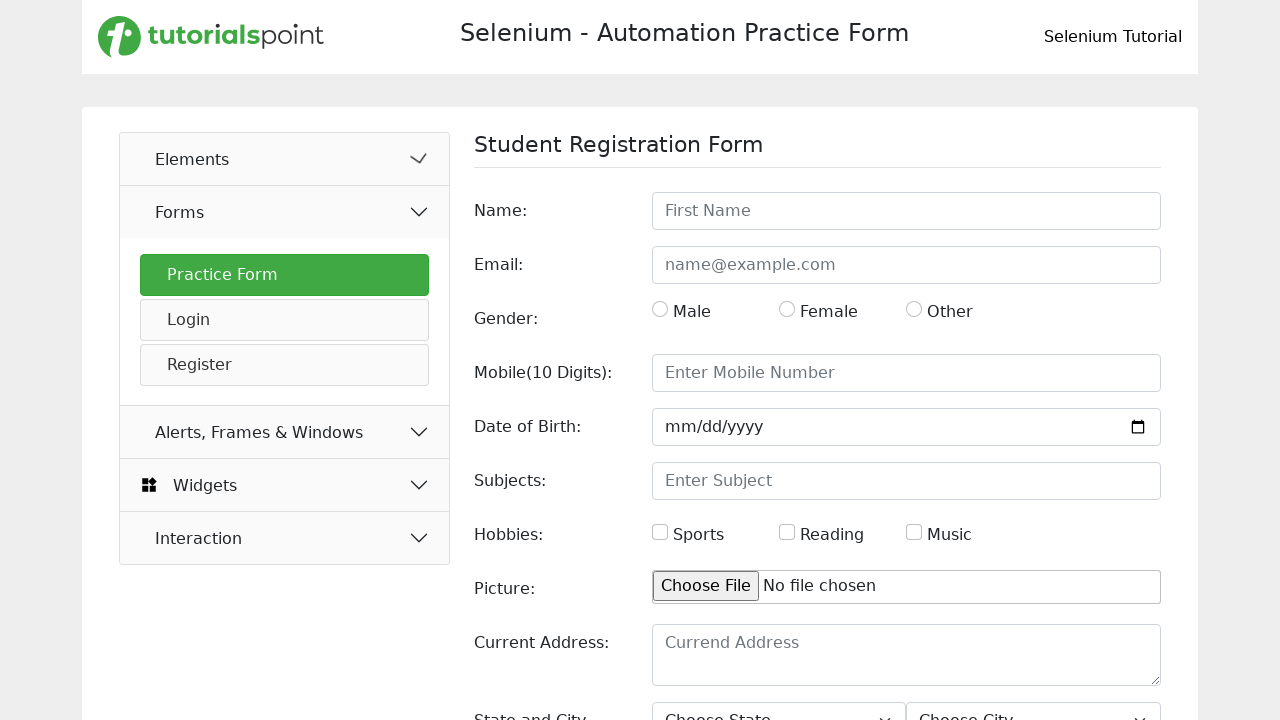

Page DOM content loaded successfully
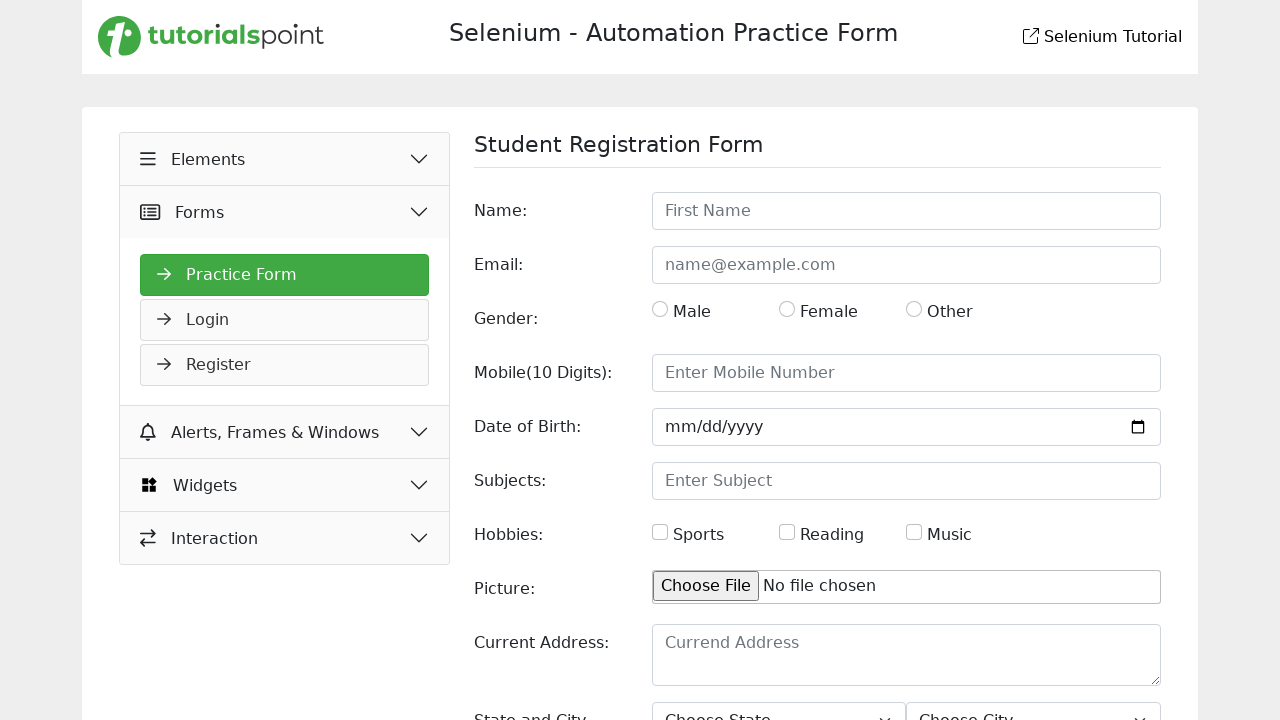

Page title verified to contain 'Selenium' or 'Practice'
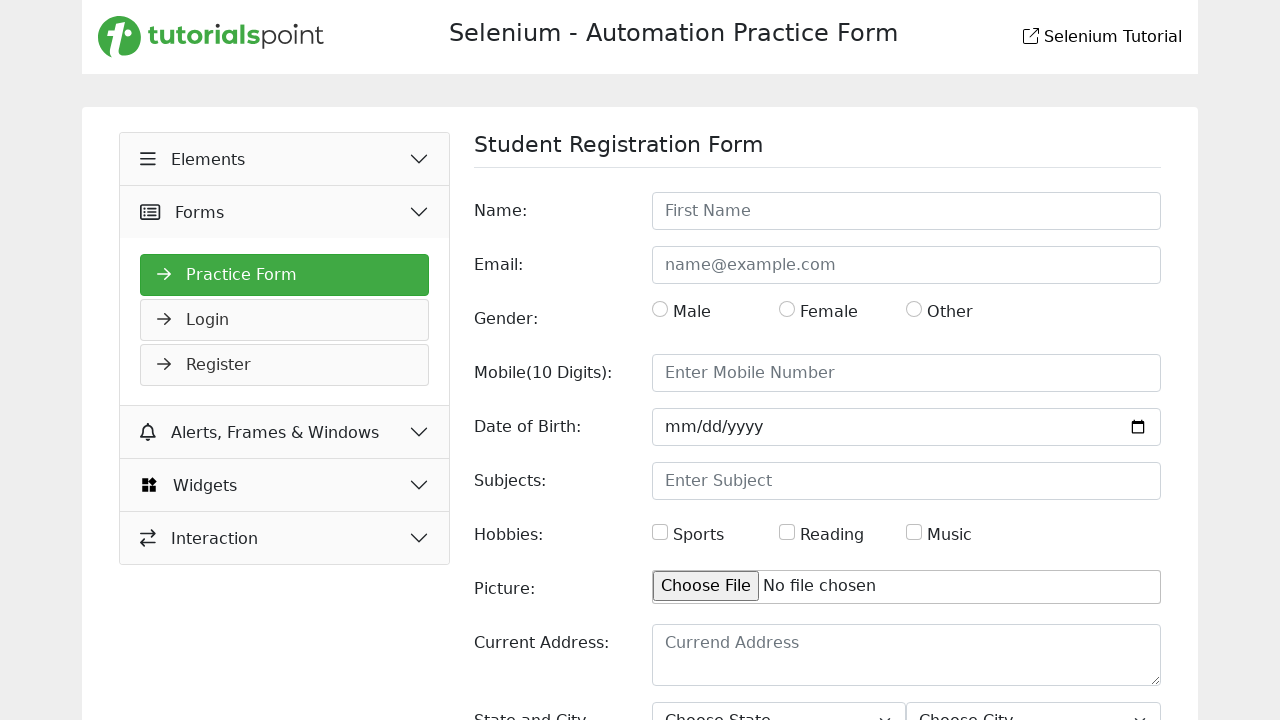

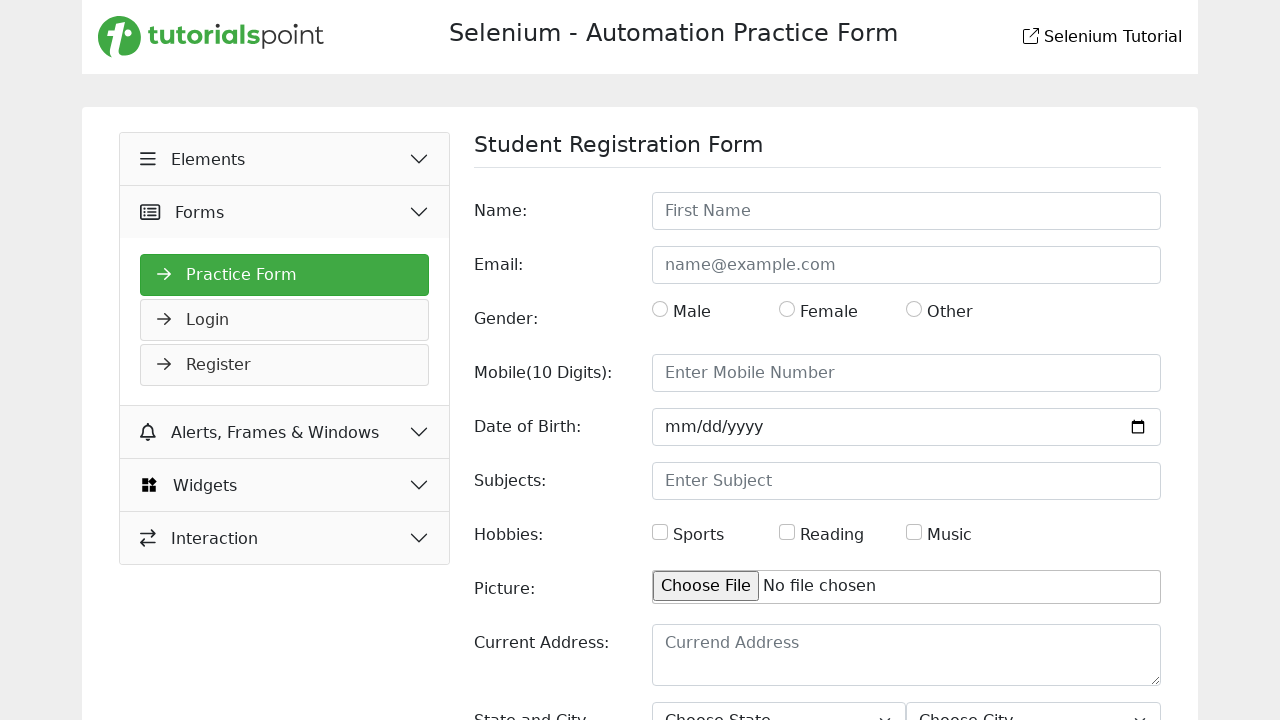